Tests radio button and checkbox interactions by selecting different car brand options and toggling checkboxes on a practice form

Starting URL: https://www.letskodeit.com/practice

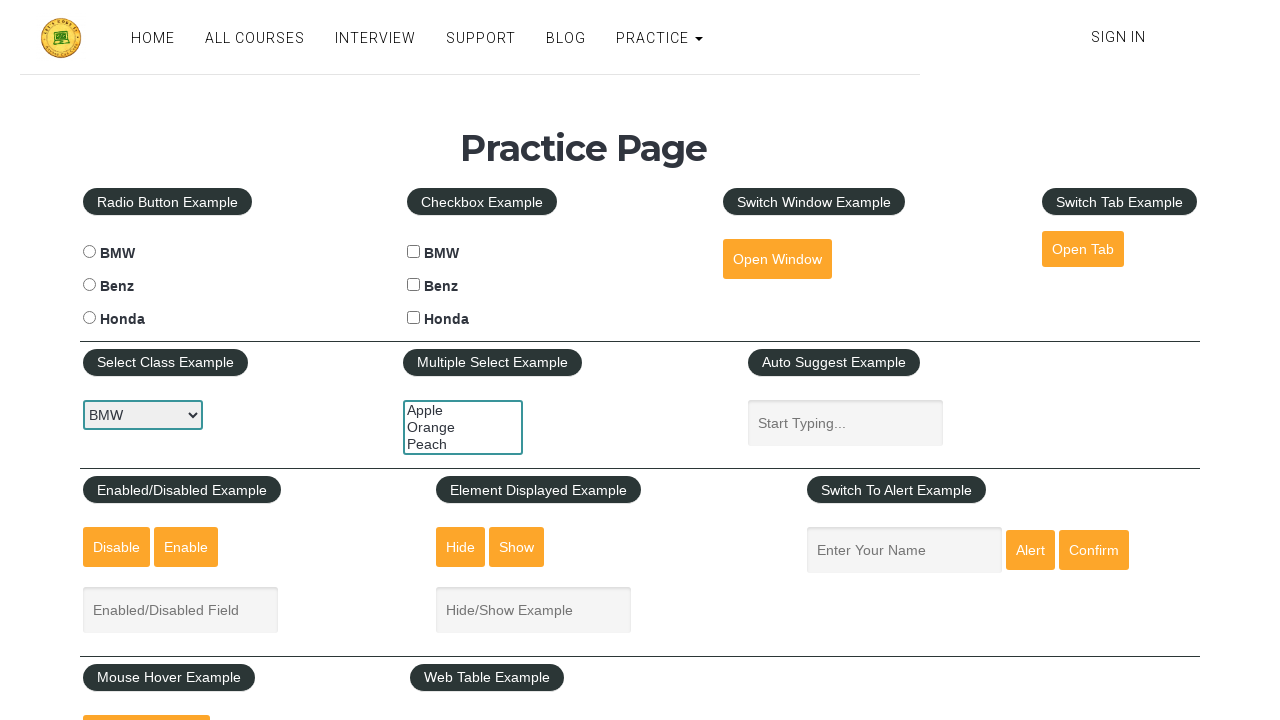

Selected BMW radio button at (89, 252) on #bmwradio
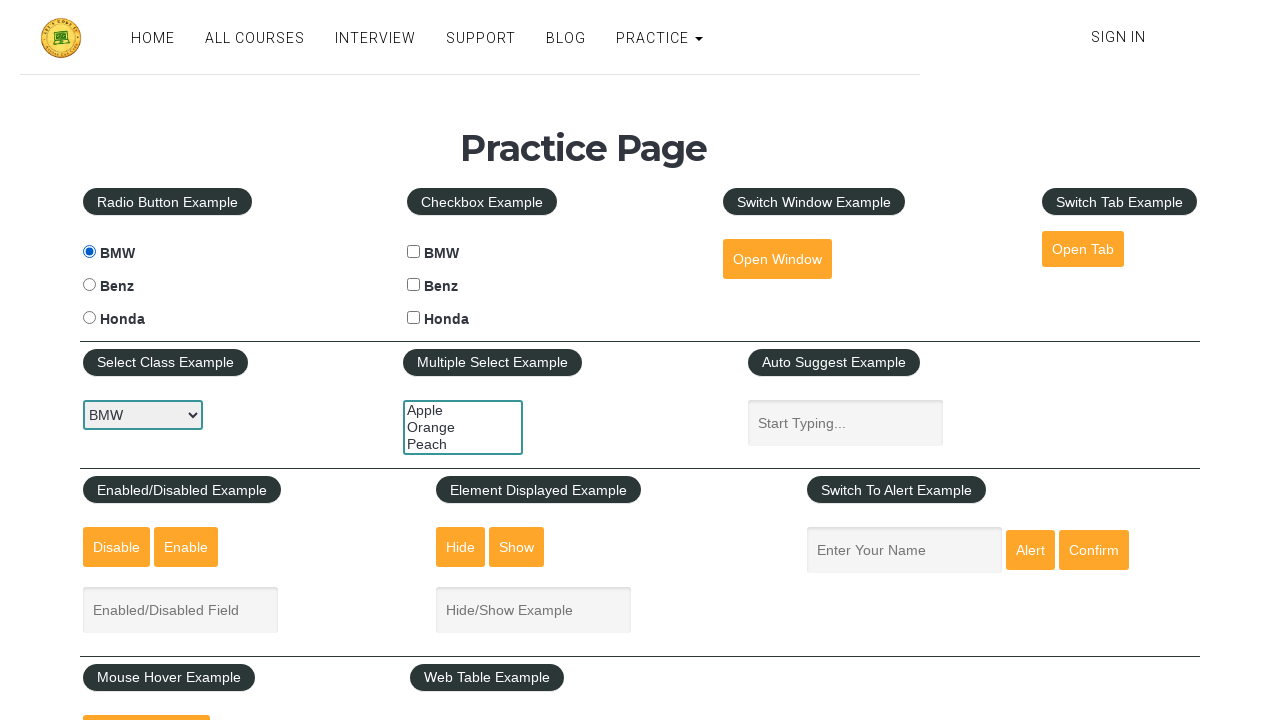

Selected Benz radio button at (89, 285) on #benzradio
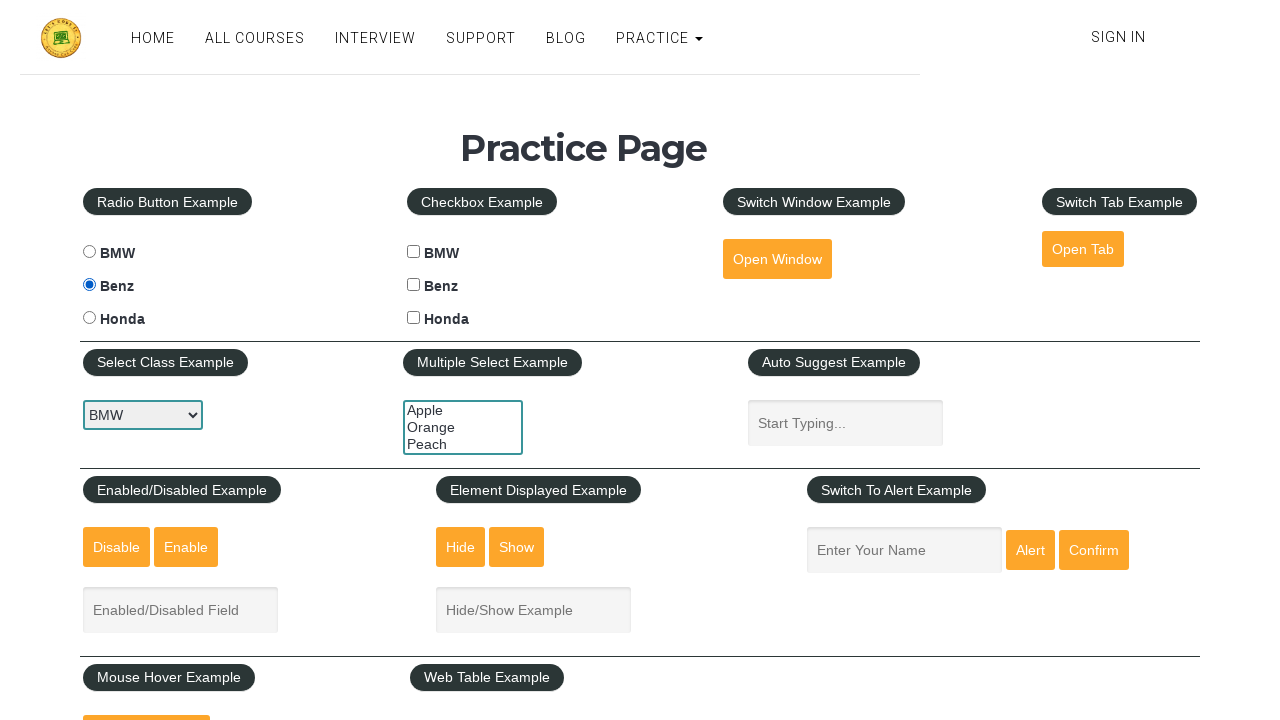

Selected Honda radio button at (89, 318) on #hondaradio
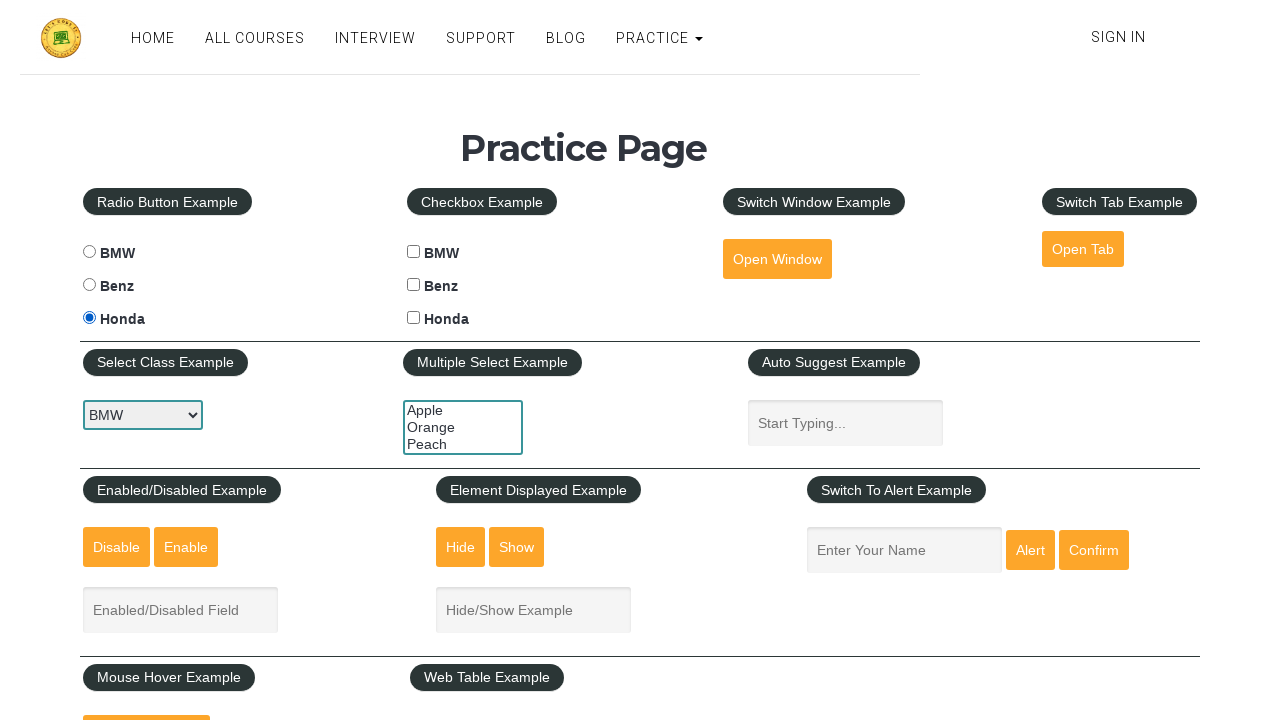

Checked BMW checkbox at (414, 252) on #bmwcheck
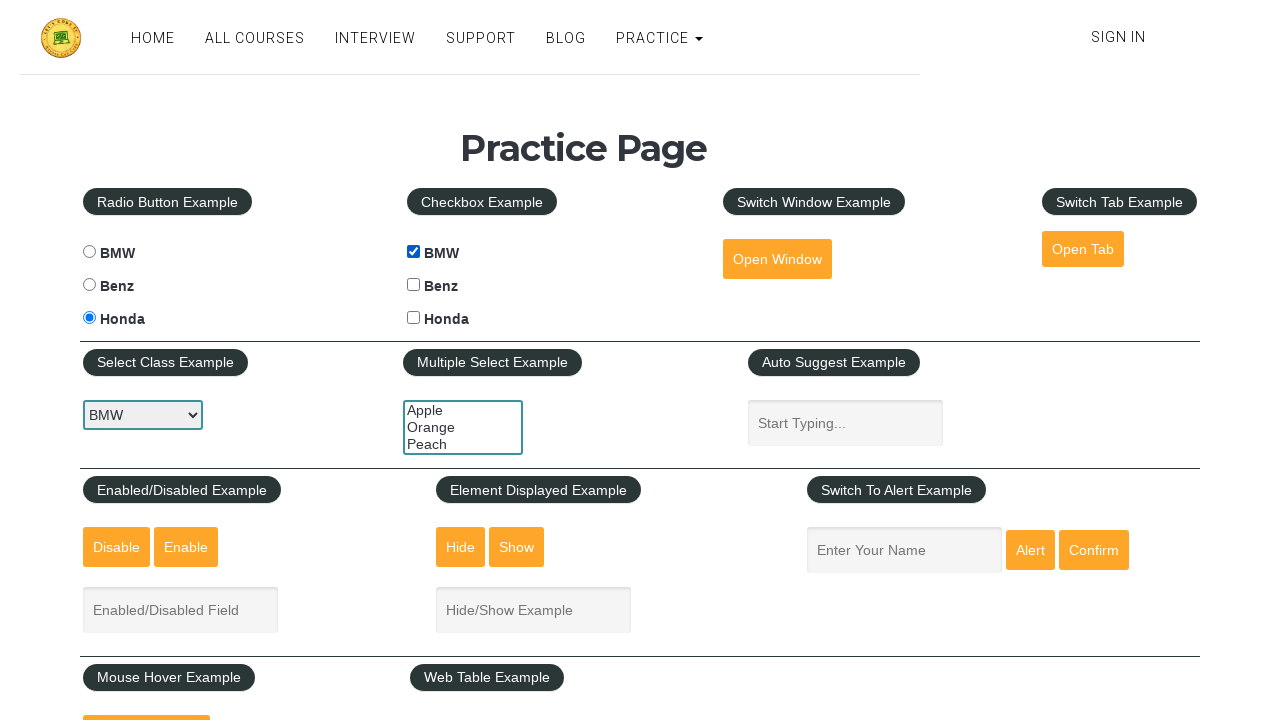

Clicked Benz checkbox at (414, 285) on #benzcheck
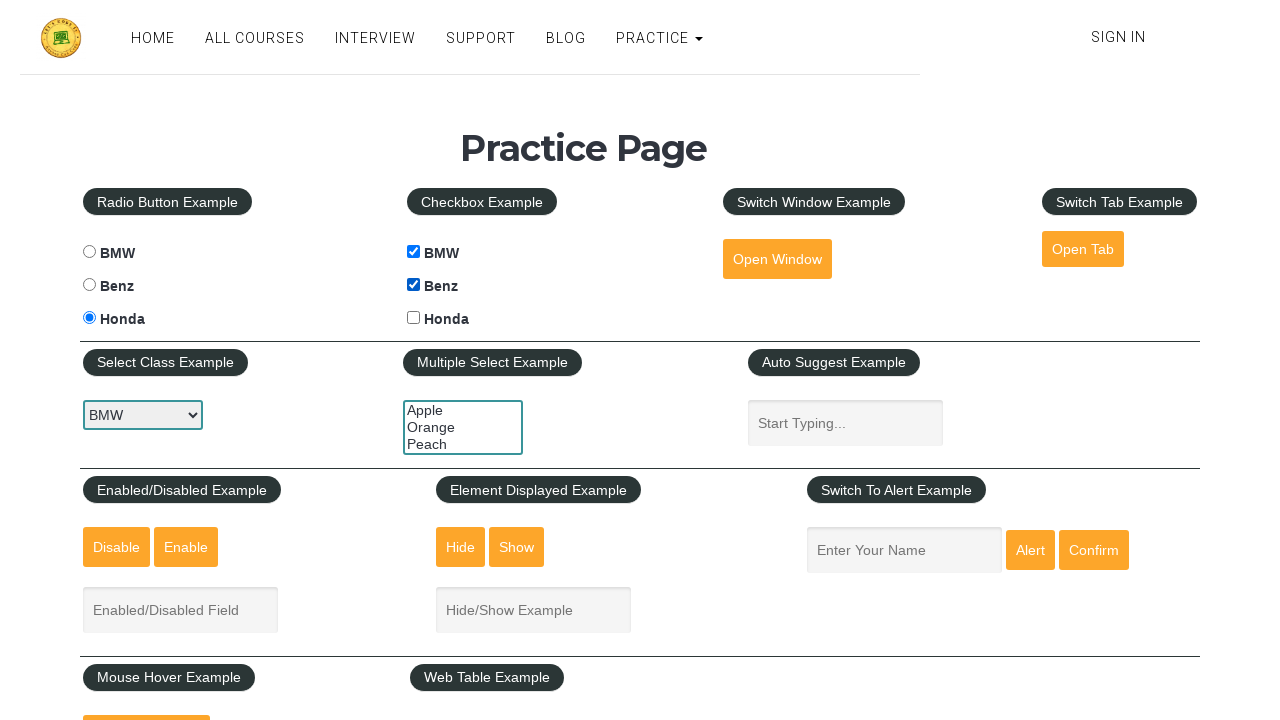

Unchecked Benz checkbox at (414, 285) on #benzcheck
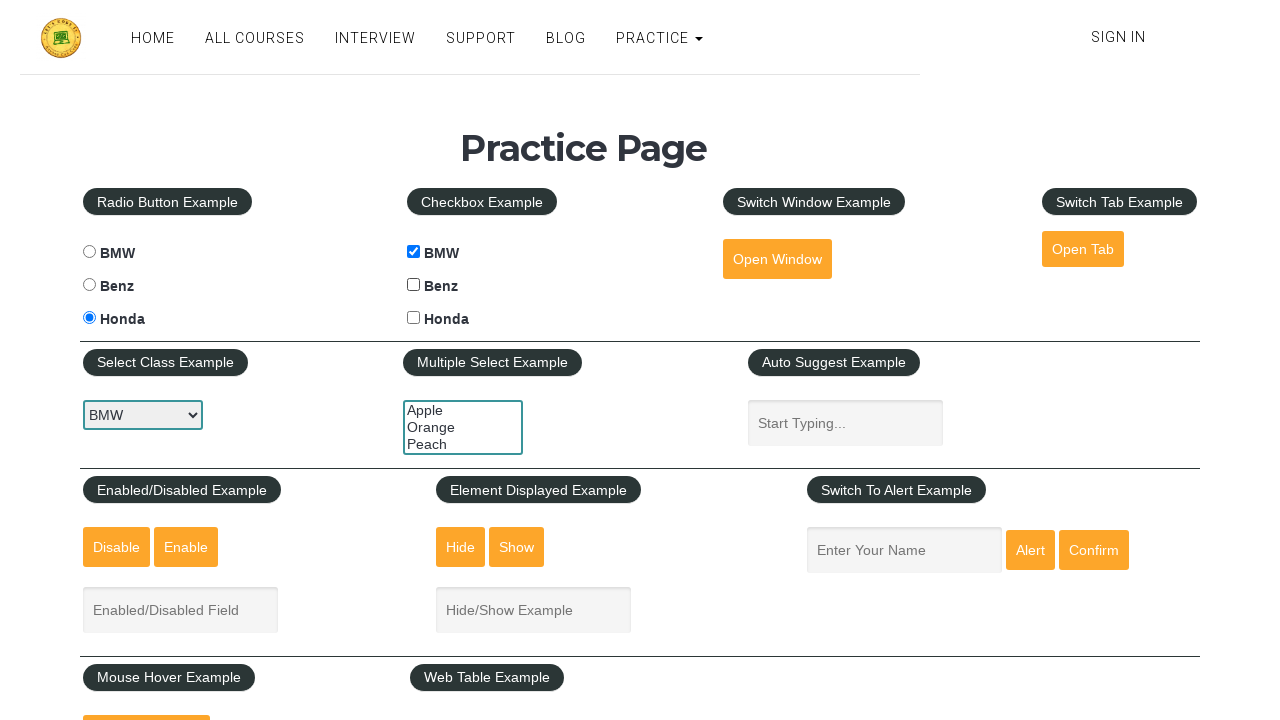

Clicked Honda checkbox at (414, 318) on #hondacheck
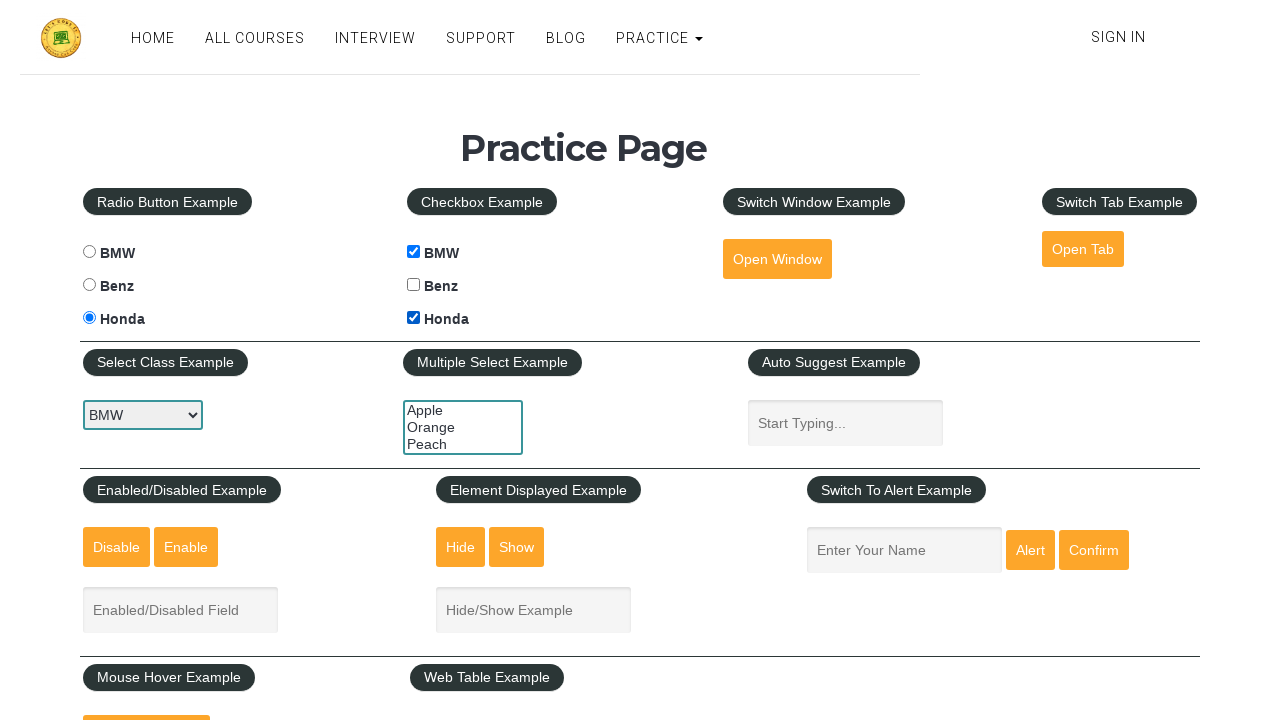

Unchecked Honda checkbox at (414, 318) on #hondacheck
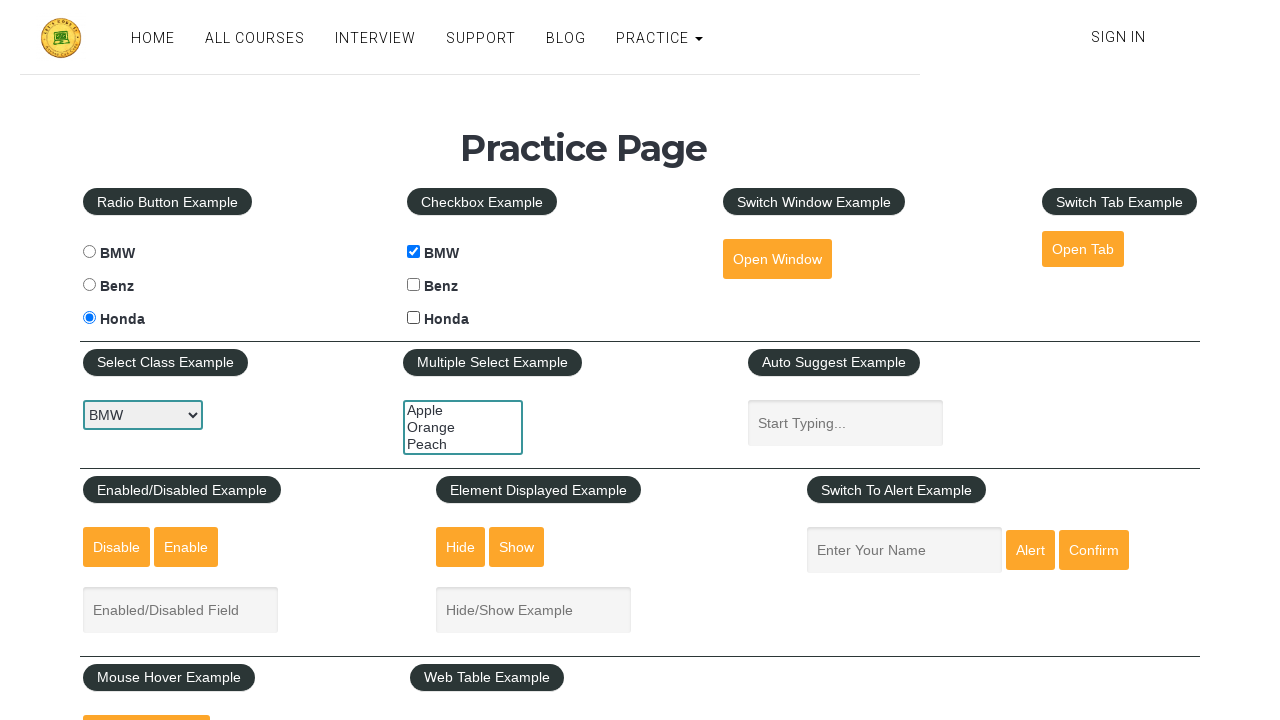

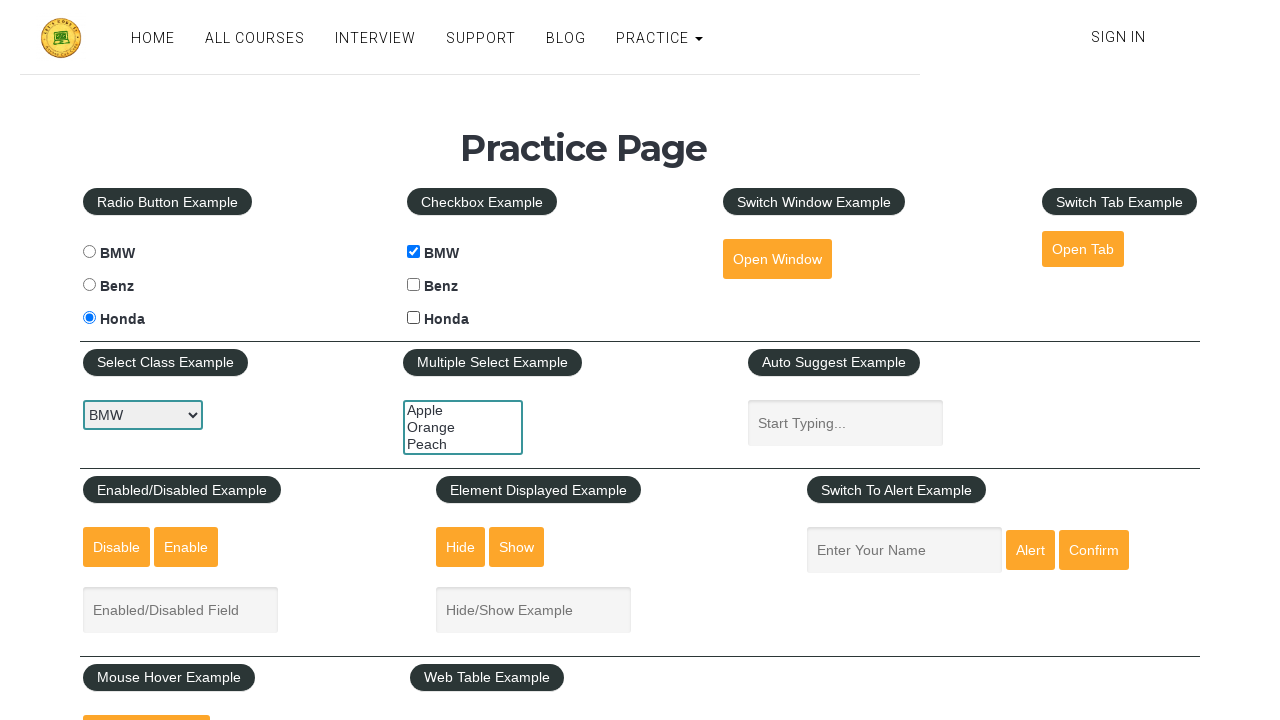